Tests that other controls are hidden when editing a todo item

Starting URL: https://demo.playwright.dev/todomvc

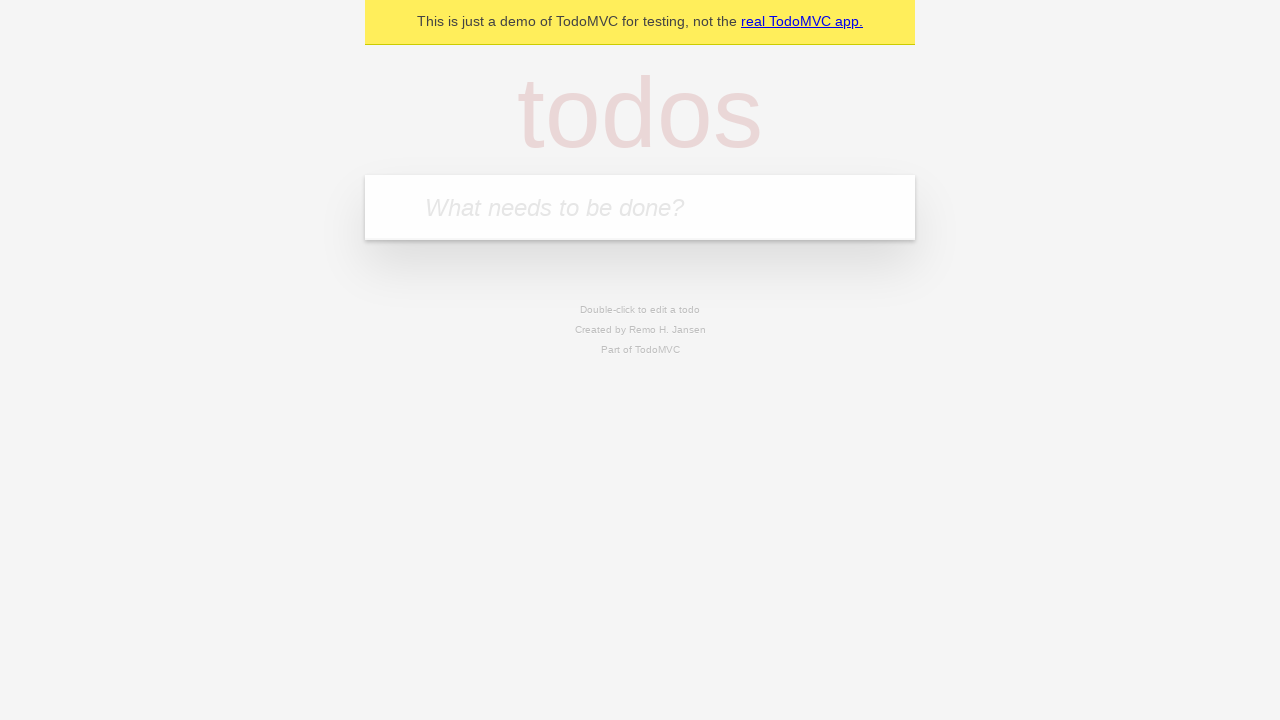

Filled todo input with 'buy some cheese' on internal:attr=[placeholder="What needs to be done?"i]
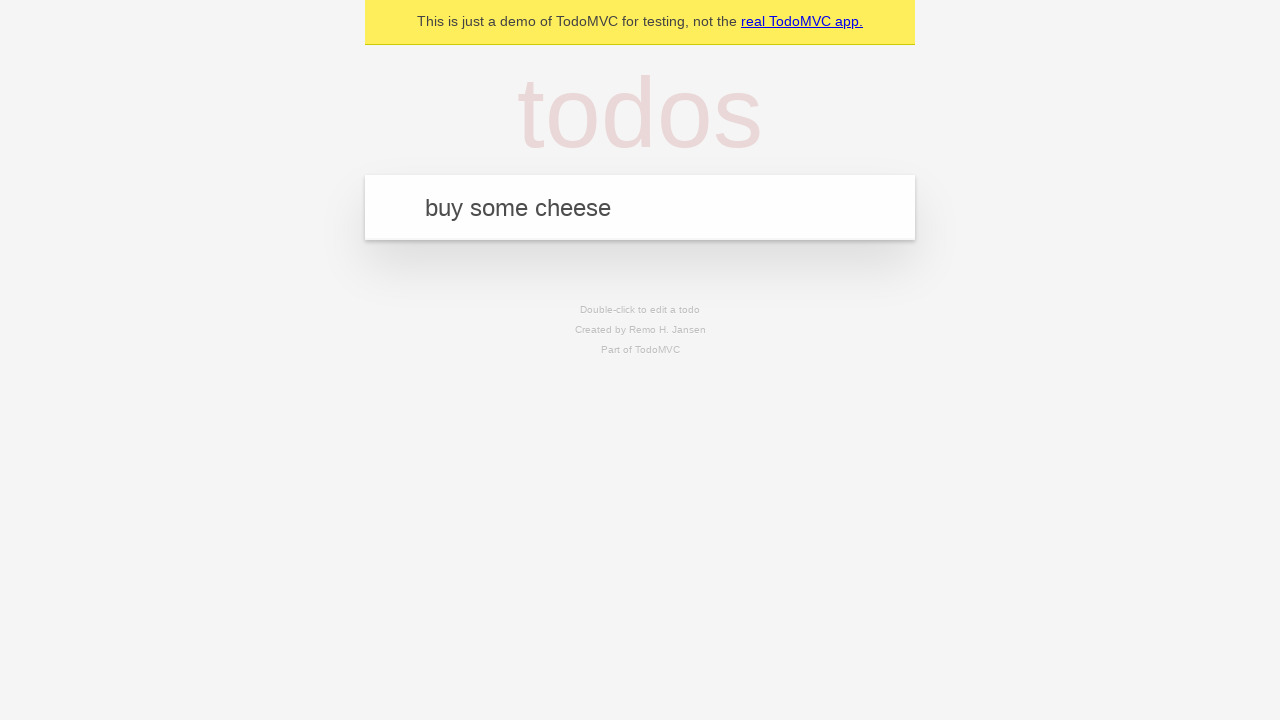

Pressed Enter to add first todo on internal:attr=[placeholder="What needs to be done?"i]
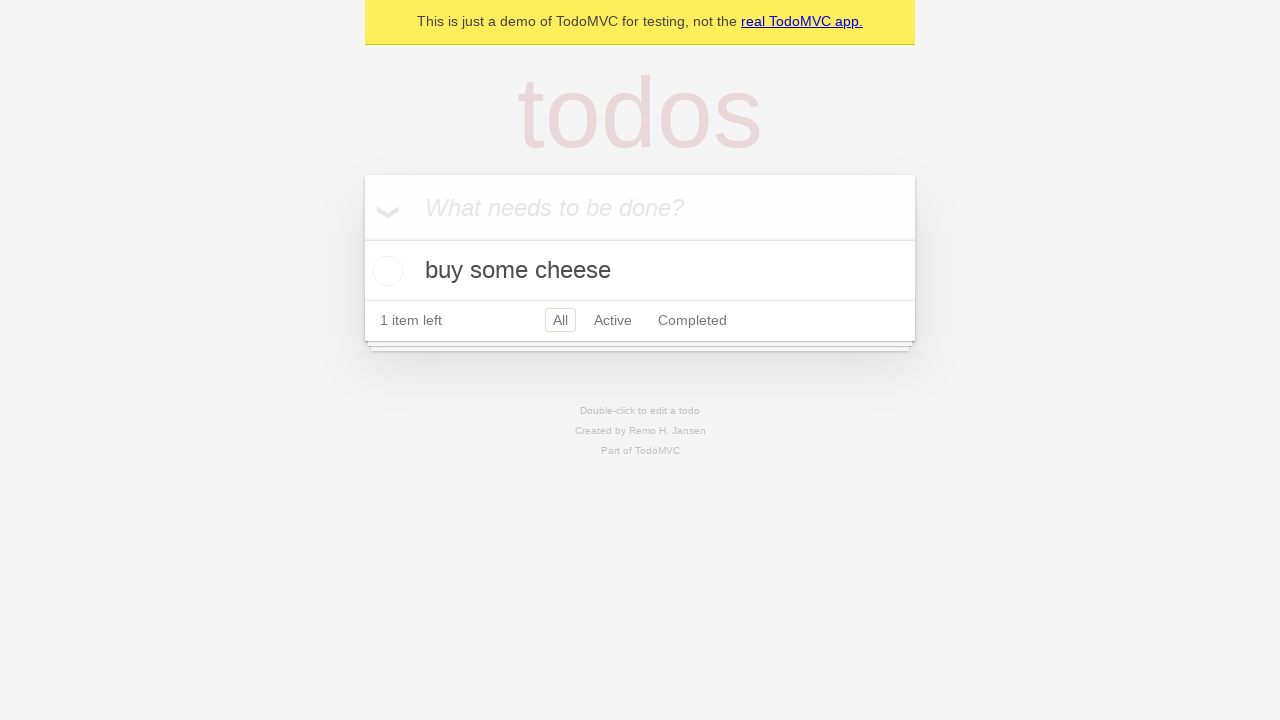

Filled todo input with 'feed the cat' on internal:attr=[placeholder="What needs to be done?"i]
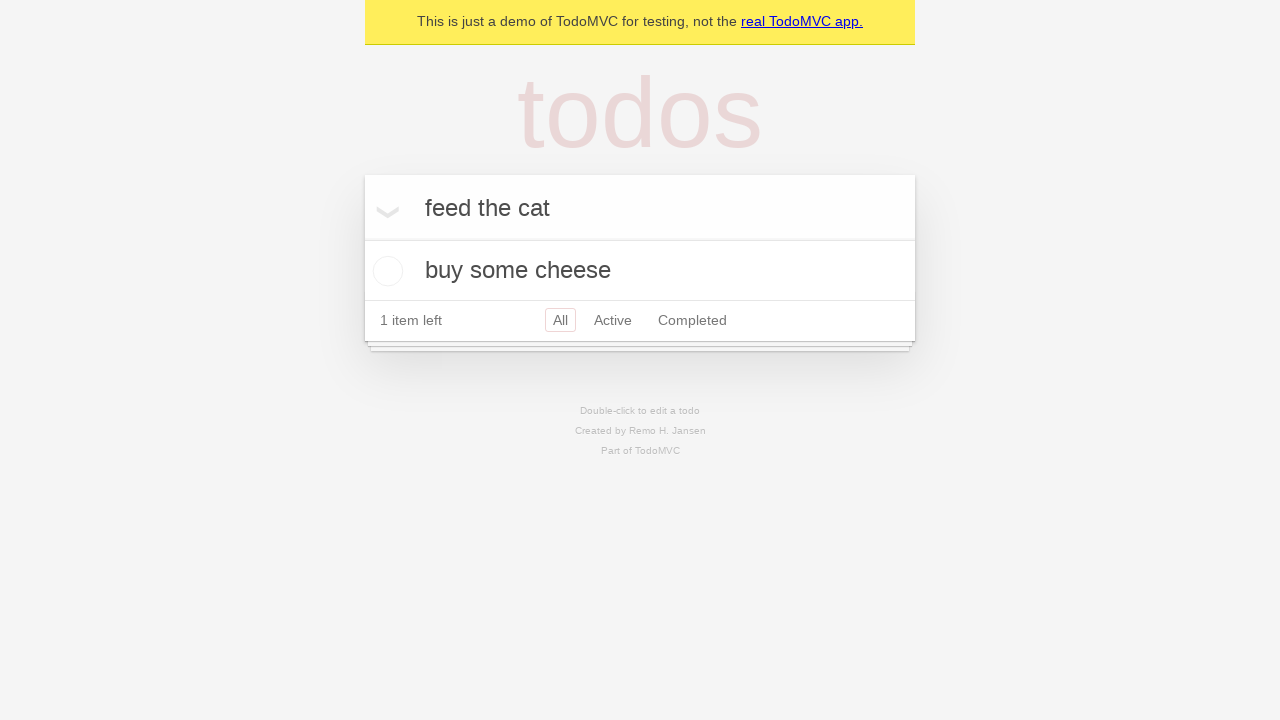

Pressed Enter to add second todo on internal:attr=[placeholder="What needs to be done?"i]
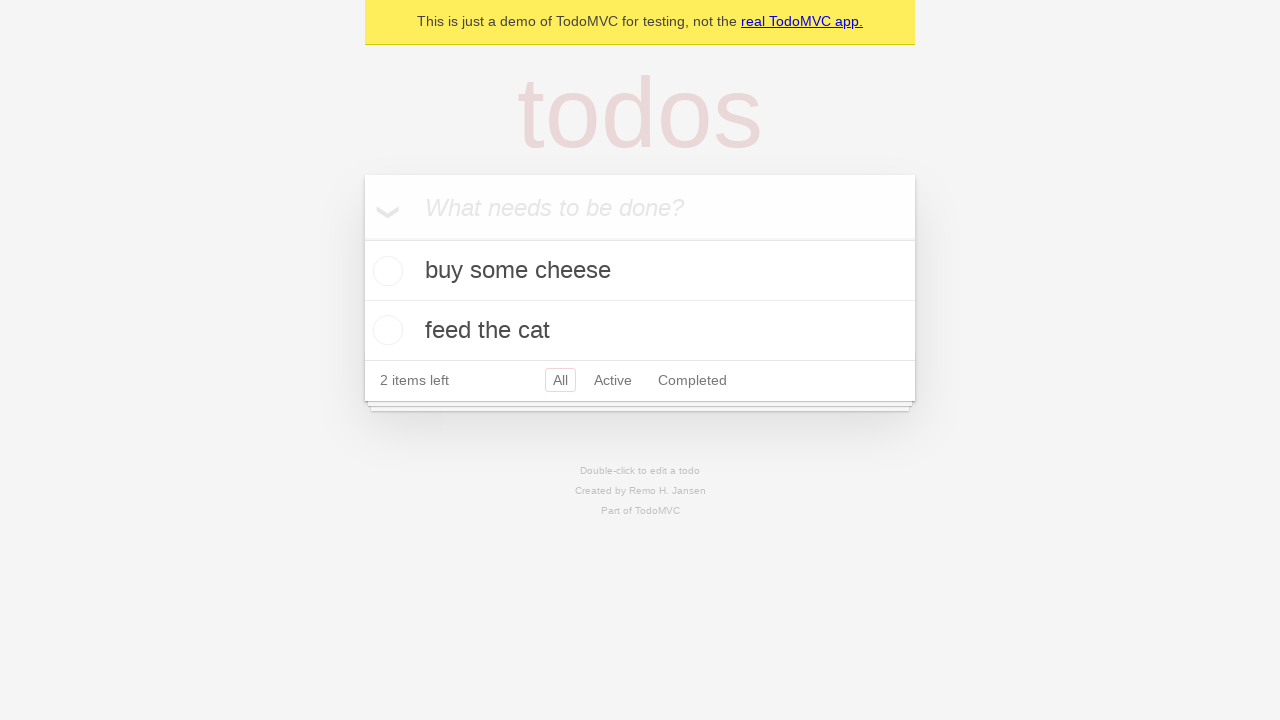

Filled todo input with 'book a doctors appointment' on internal:attr=[placeholder="What needs to be done?"i]
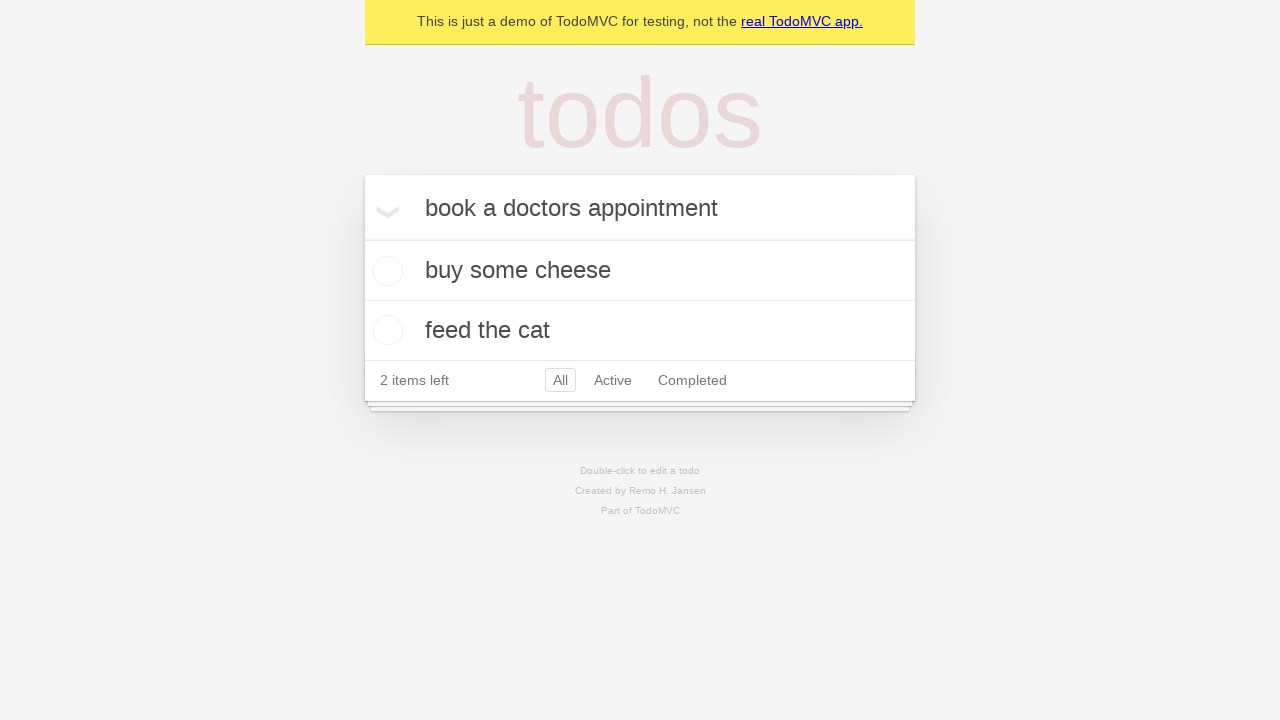

Pressed Enter to add third todo on internal:attr=[placeholder="What needs to be done?"i]
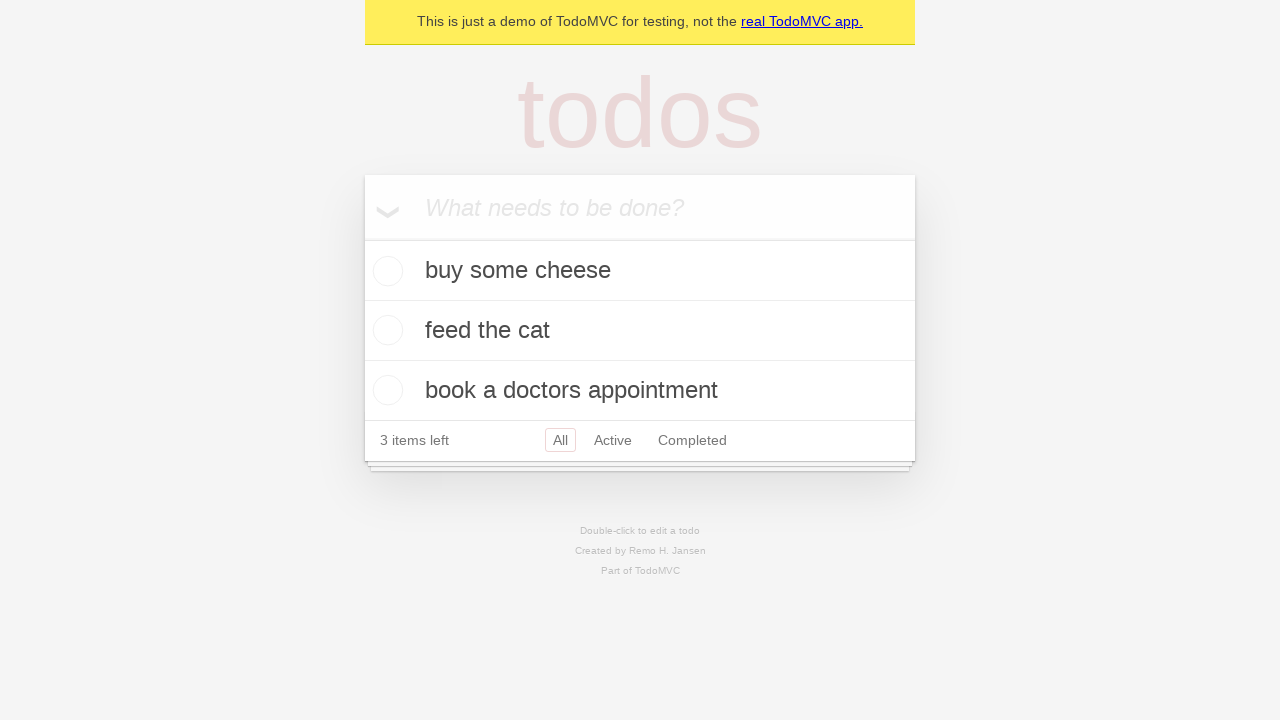

Double-clicked second todo to enter edit mode at (640, 331) on internal:testid=[data-testid="todo-item"s] >> nth=1
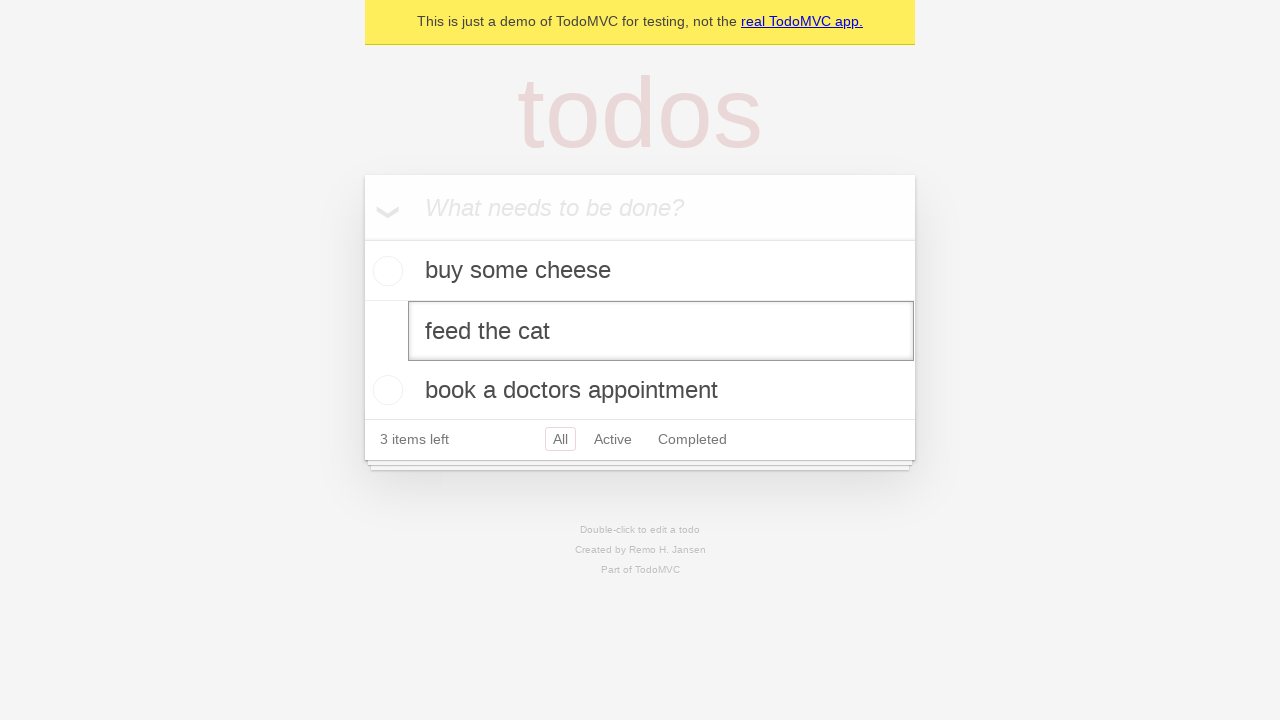

Edit input field is now visible for second todo
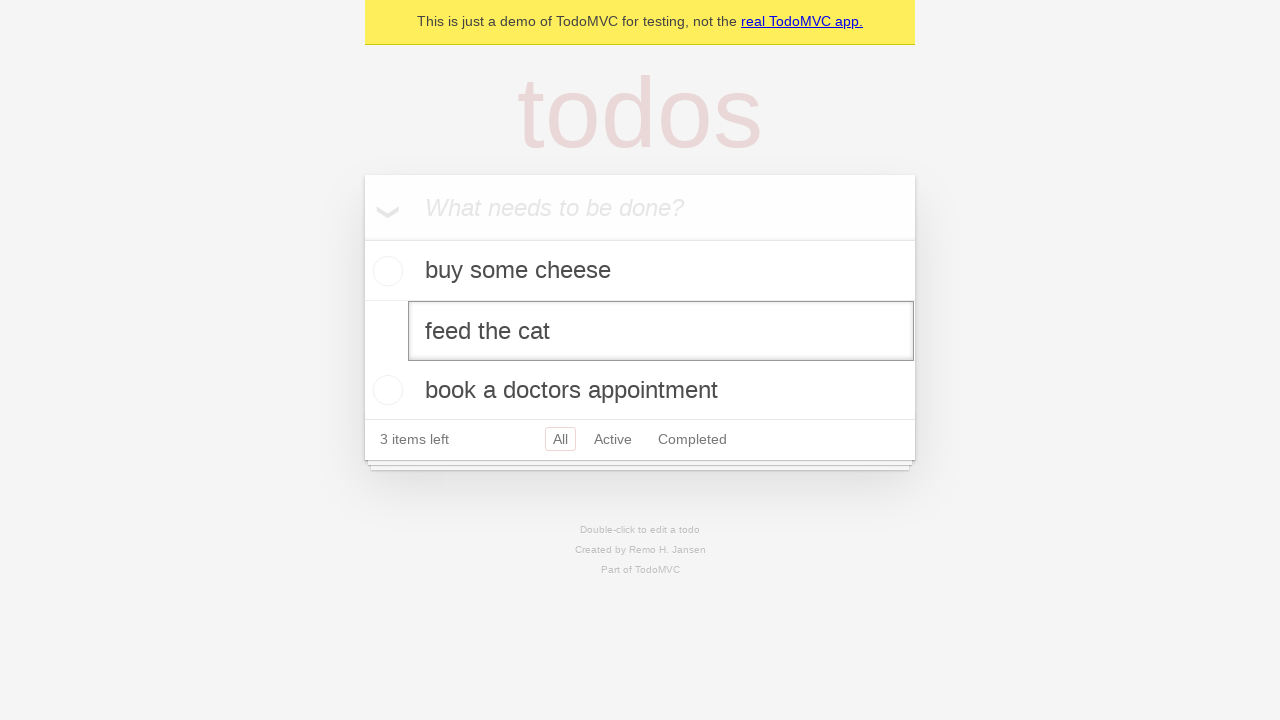

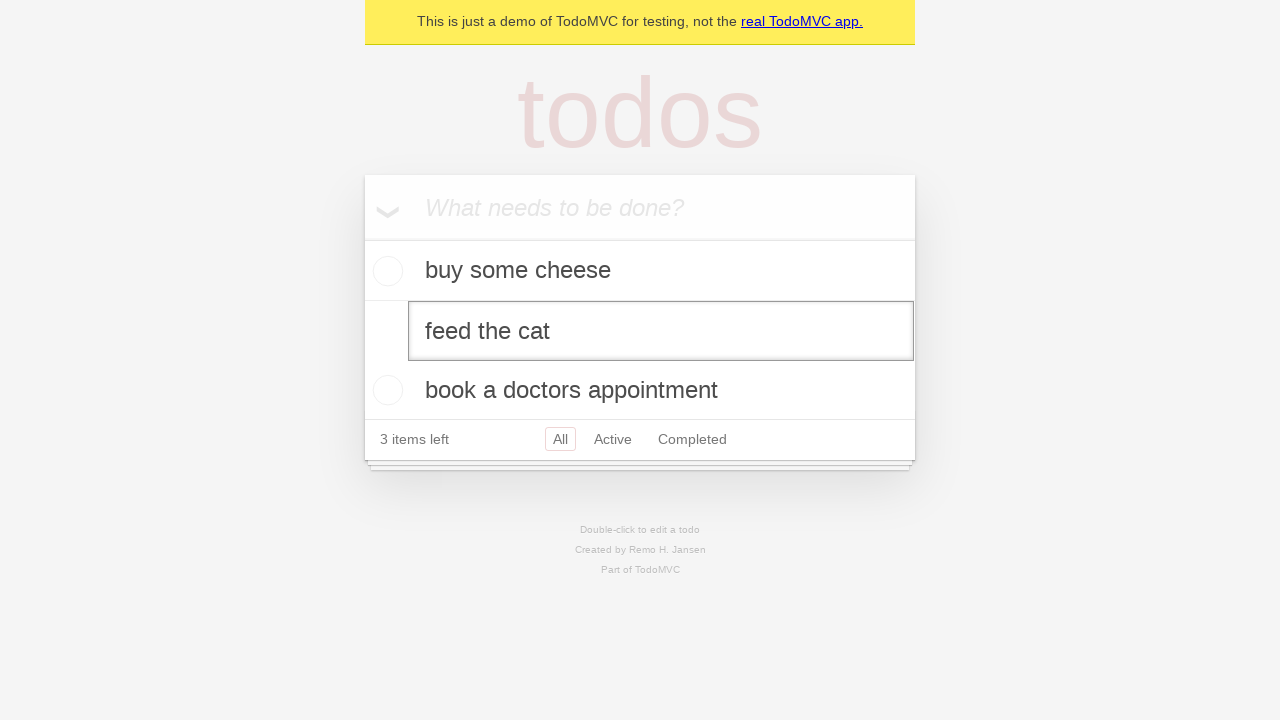